Tests that other controls are hidden when editing a todo item

Starting URL: https://demo.playwright.dev/todomvc

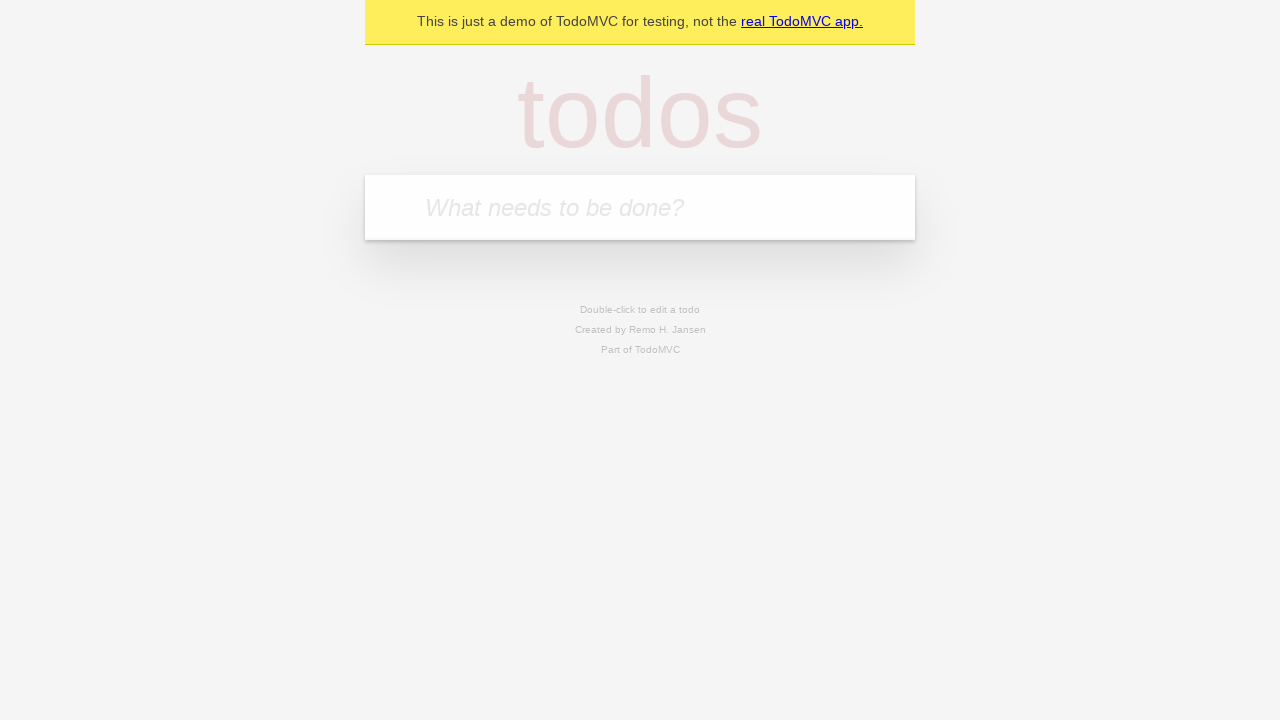

Filled new todo field with 'buy some cheese' on internal:attr=[placeholder="What needs to be done?"i]
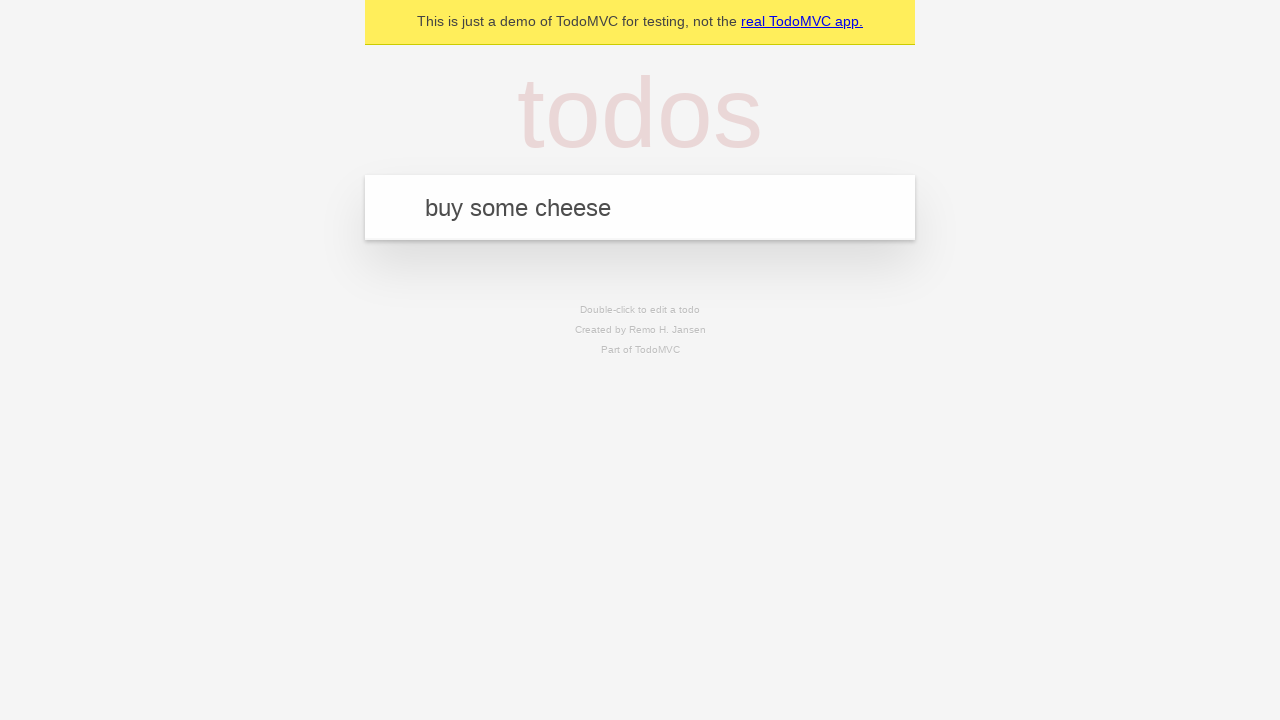

Pressed Enter to create todo 'buy some cheese' on internal:attr=[placeholder="What needs to be done?"i]
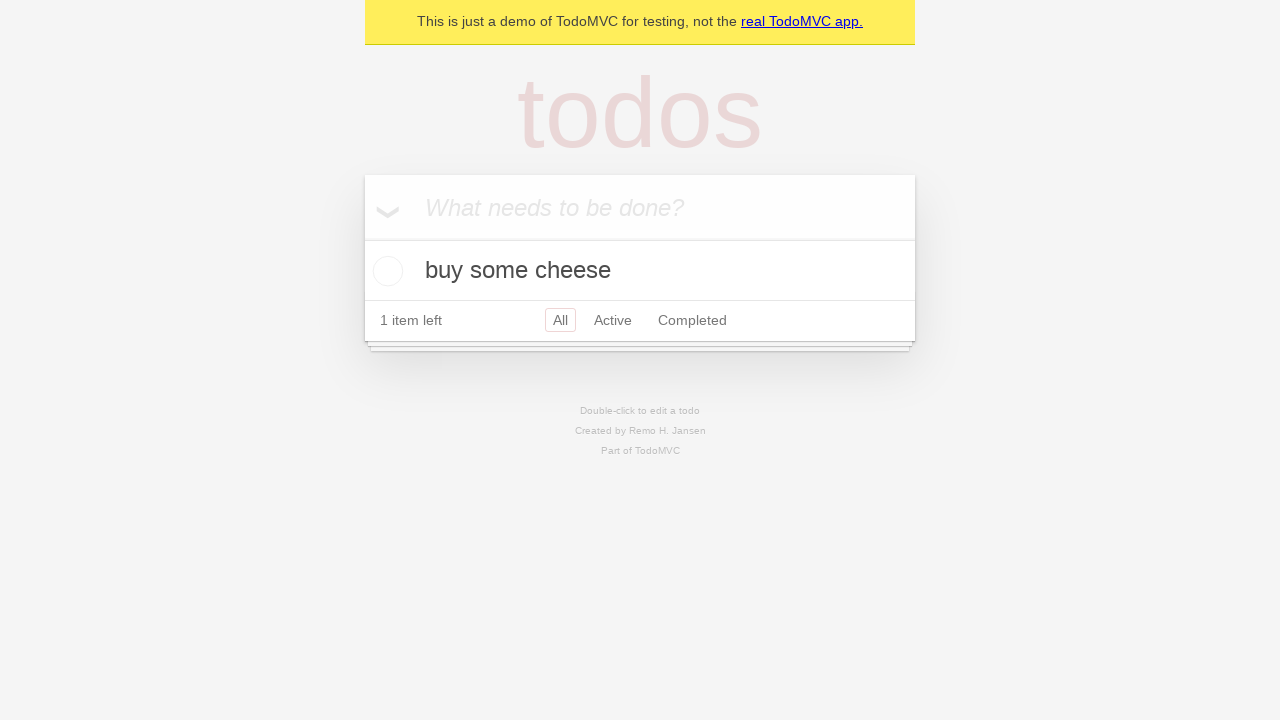

Filled new todo field with 'feed the cat' on internal:attr=[placeholder="What needs to be done?"i]
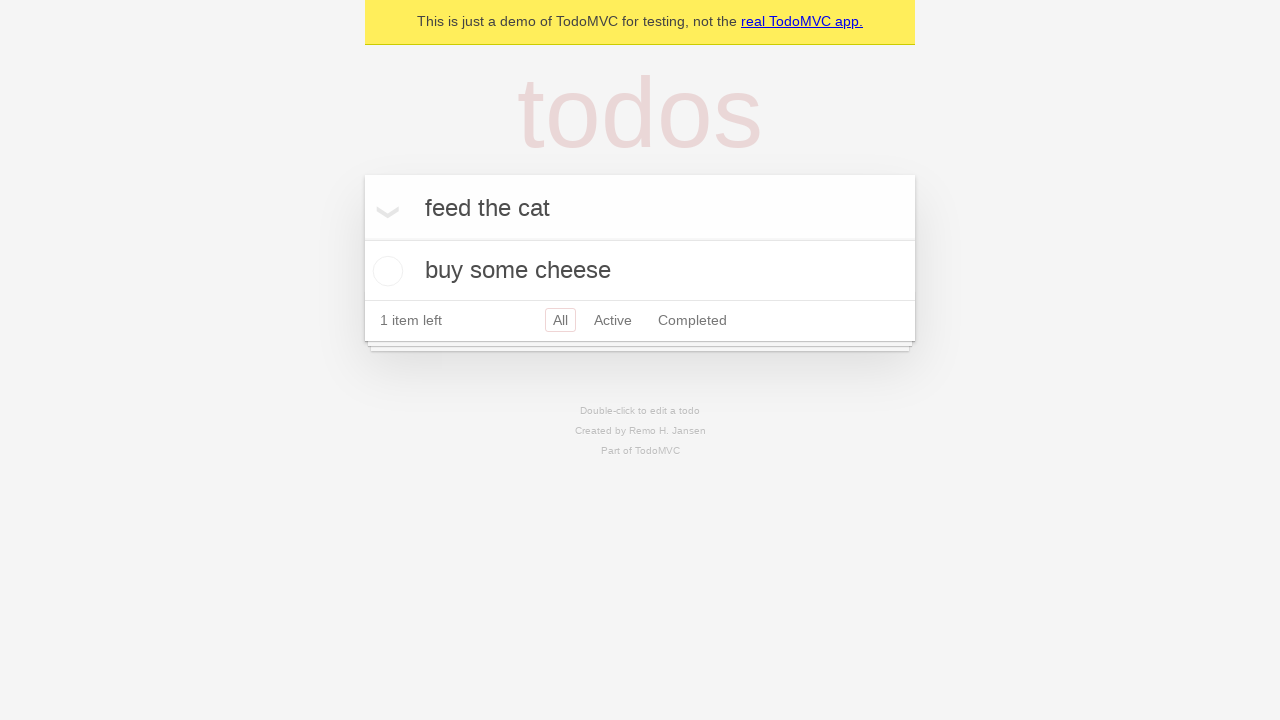

Pressed Enter to create todo 'feed the cat' on internal:attr=[placeholder="What needs to be done?"i]
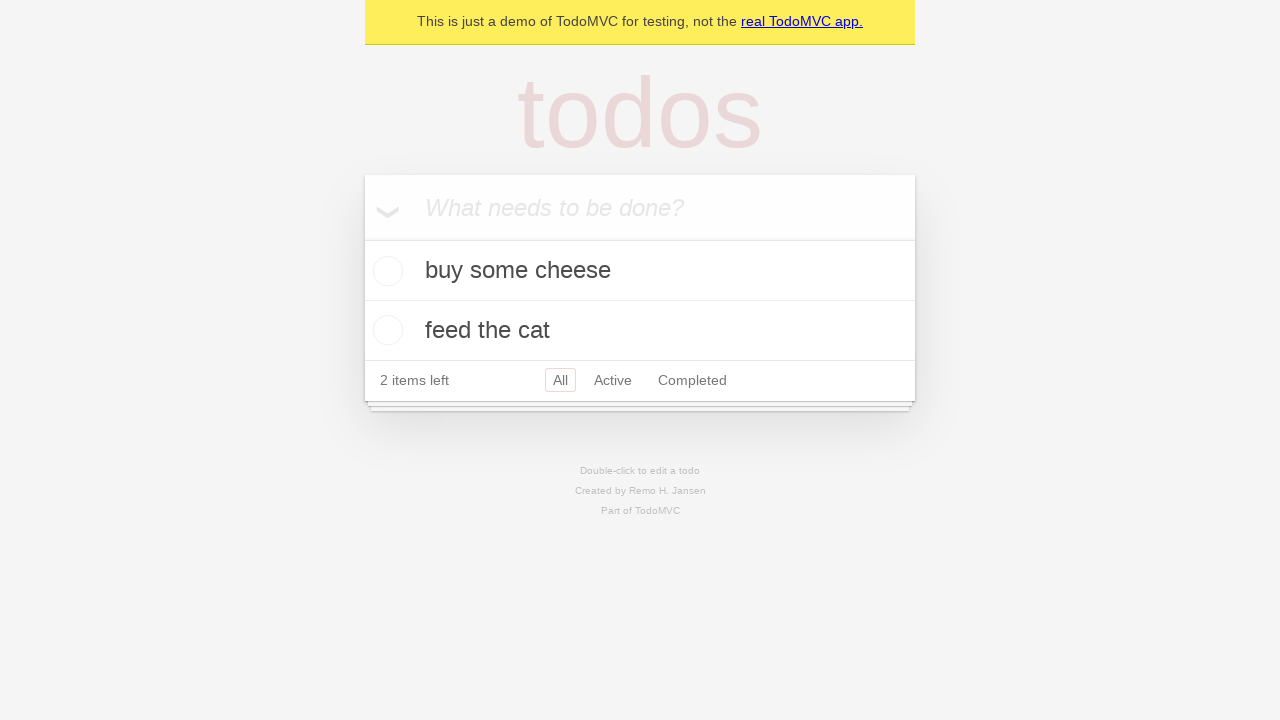

Filled new todo field with 'book a doctors appointment' on internal:attr=[placeholder="What needs to be done?"i]
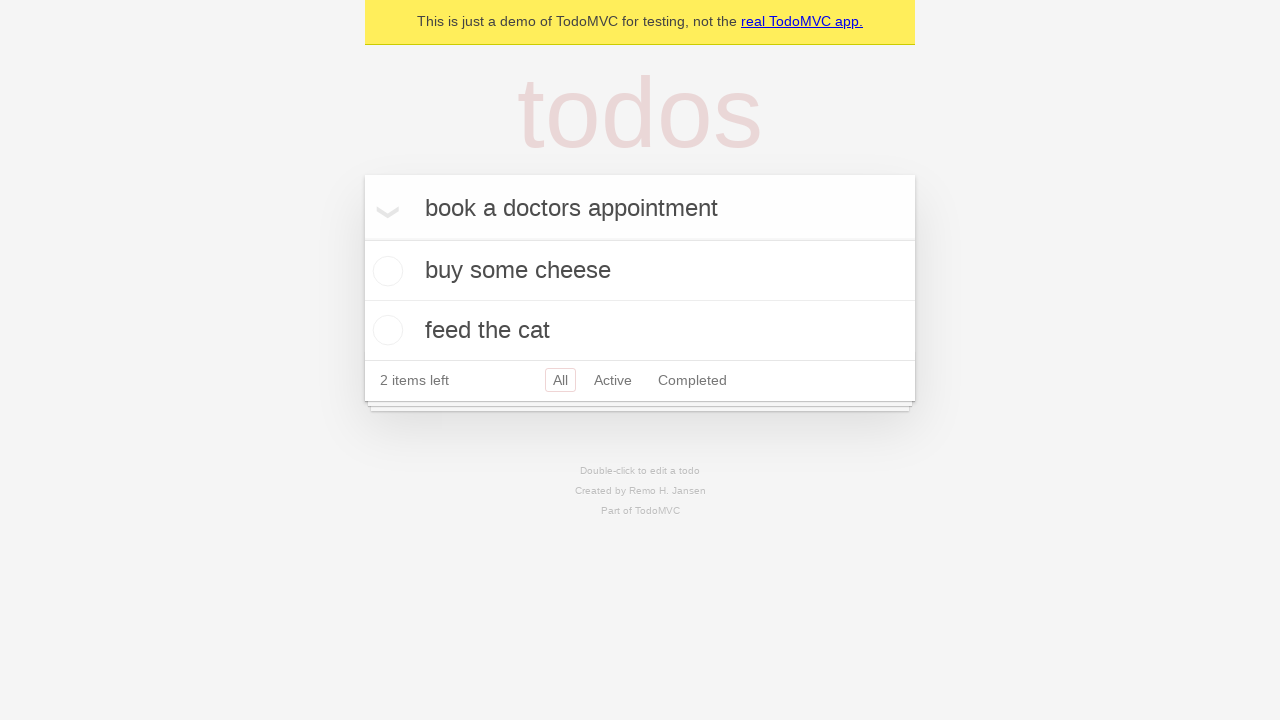

Pressed Enter to create todo 'book a doctors appointment' on internal:attr=[placeholder="What needs to be done?"i]
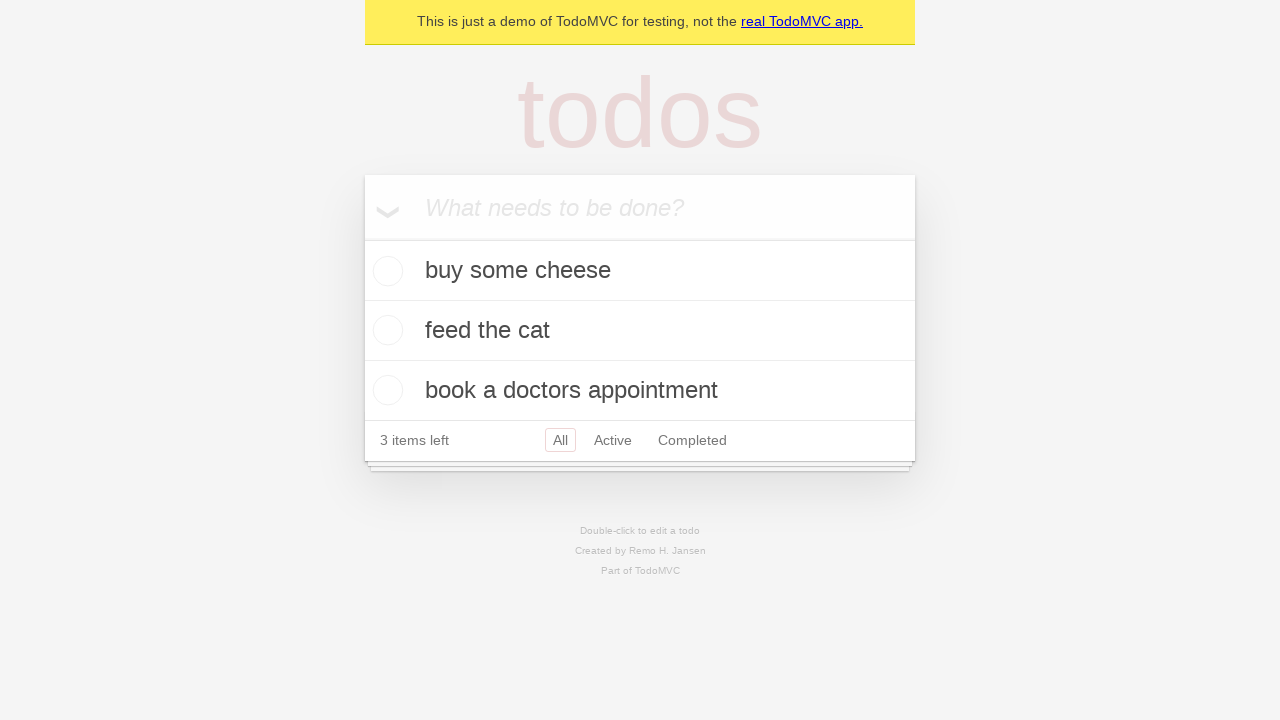

Double-clicked second todo item to enter edit mode at (640, 331) on internal:testid=[data-testid="todo-item"s] >> nth=1
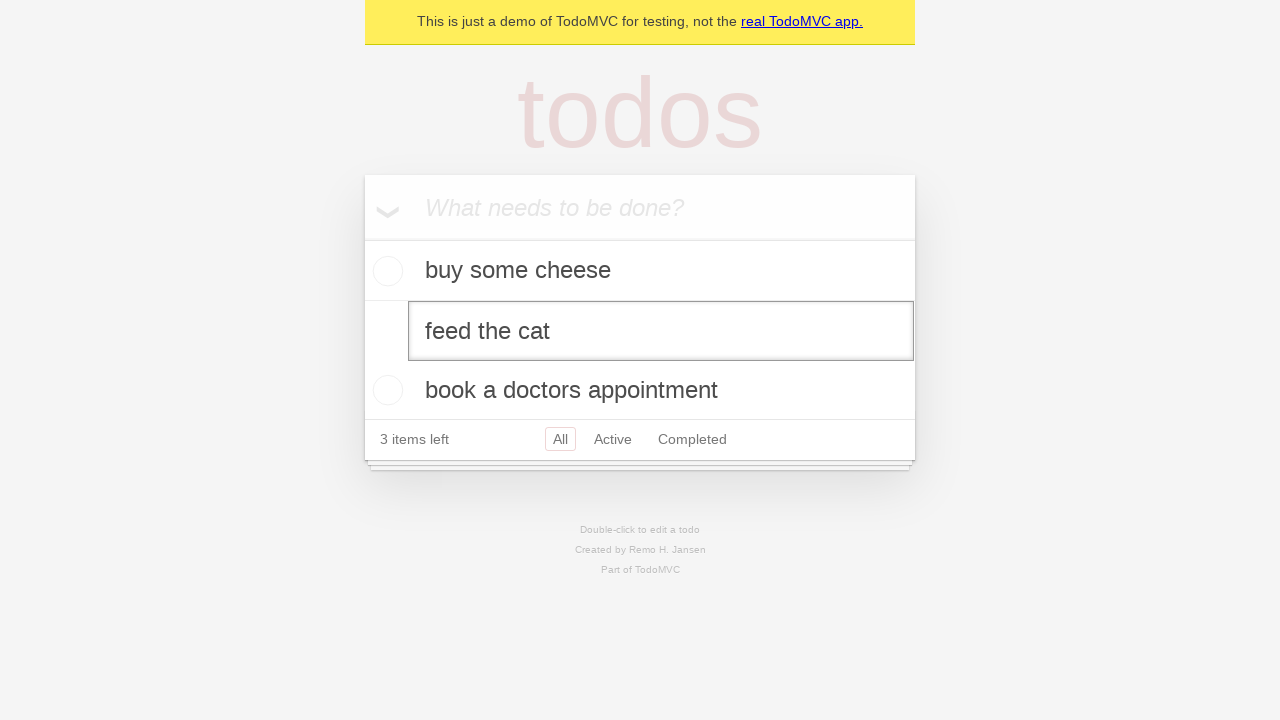

Verified edit input field is visible for second todo
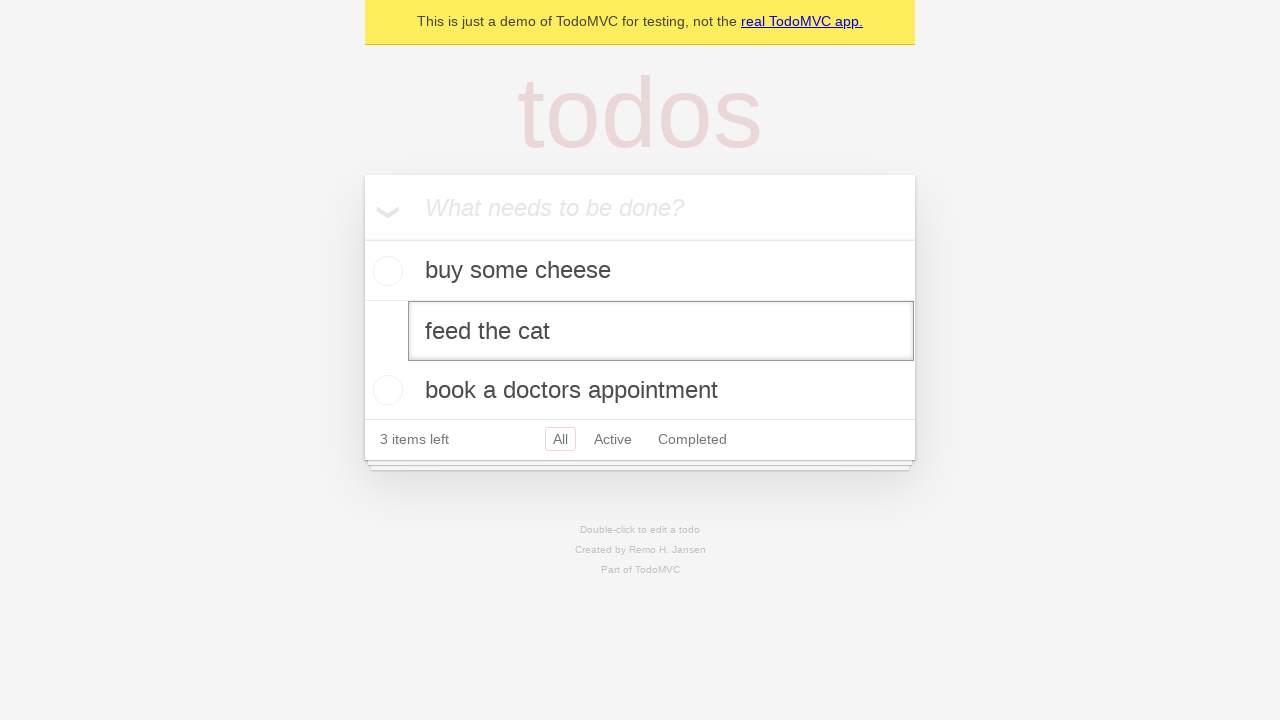

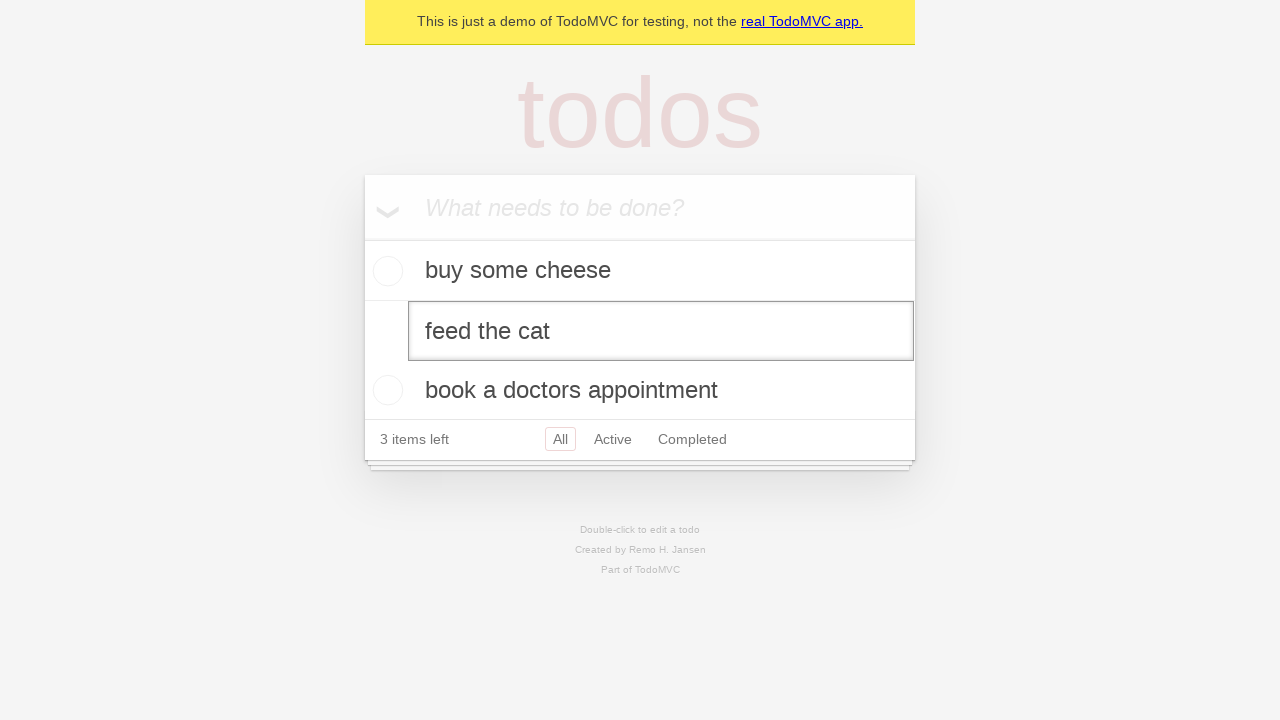